Tests opening multiple browser windows by clicking a button multiple times, then switches to each window and closes them all

Starting URL: https://demoqa.com/browser-windows

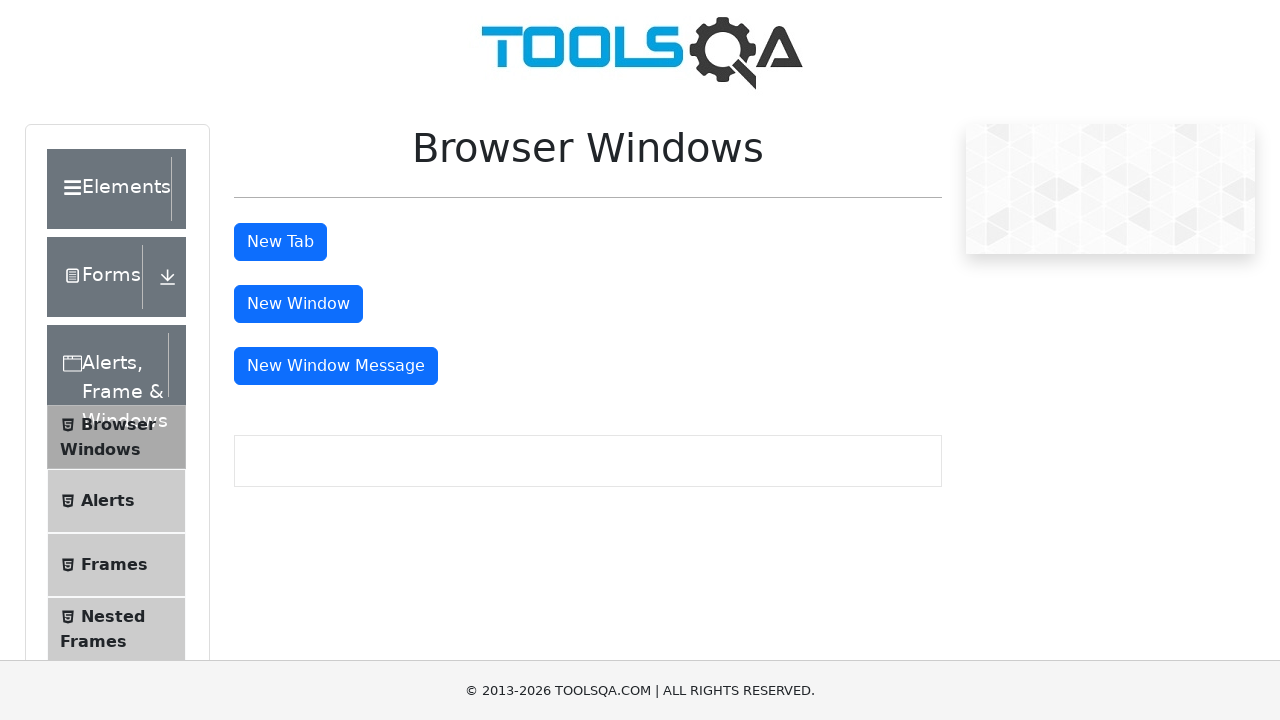

Clicked window button to open first new window at (298, 304) on #windowButton
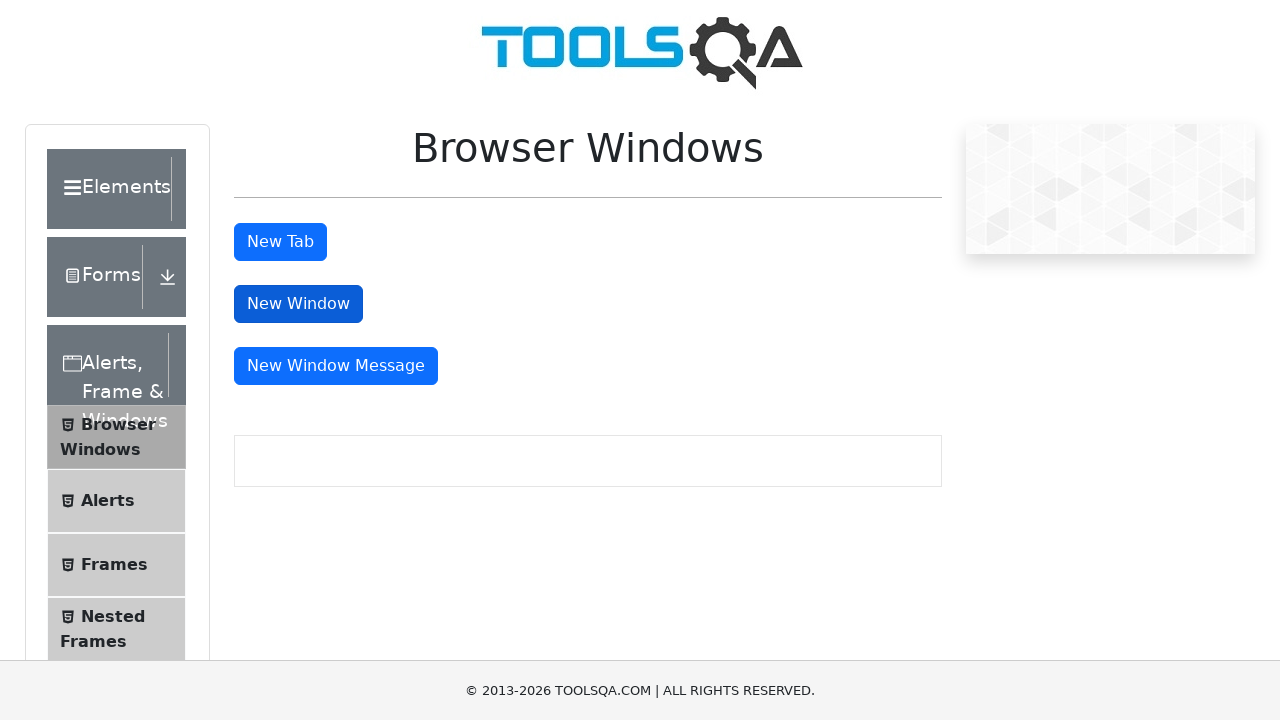

Clicked window button to open second new window at (298, 304) on #windowButton
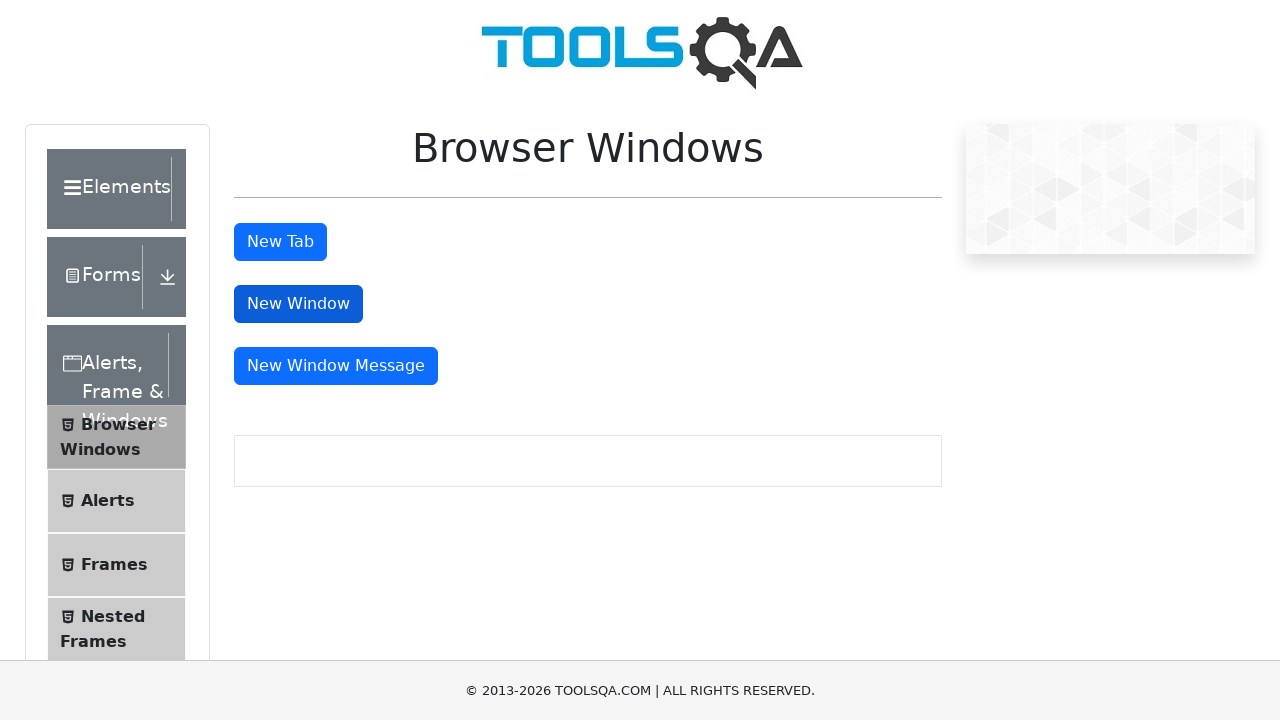

Clicked window button to open third new window at (298, 304) on #windowButton
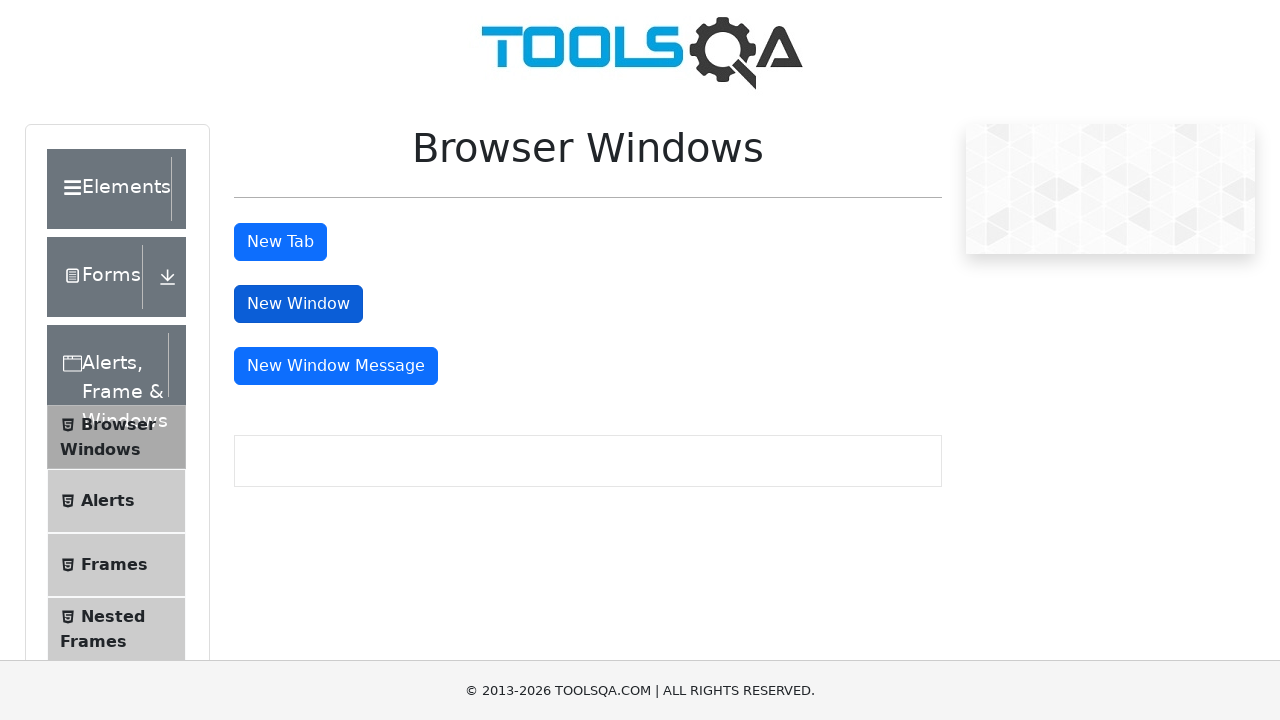

Retrieved all open windows/pages from context
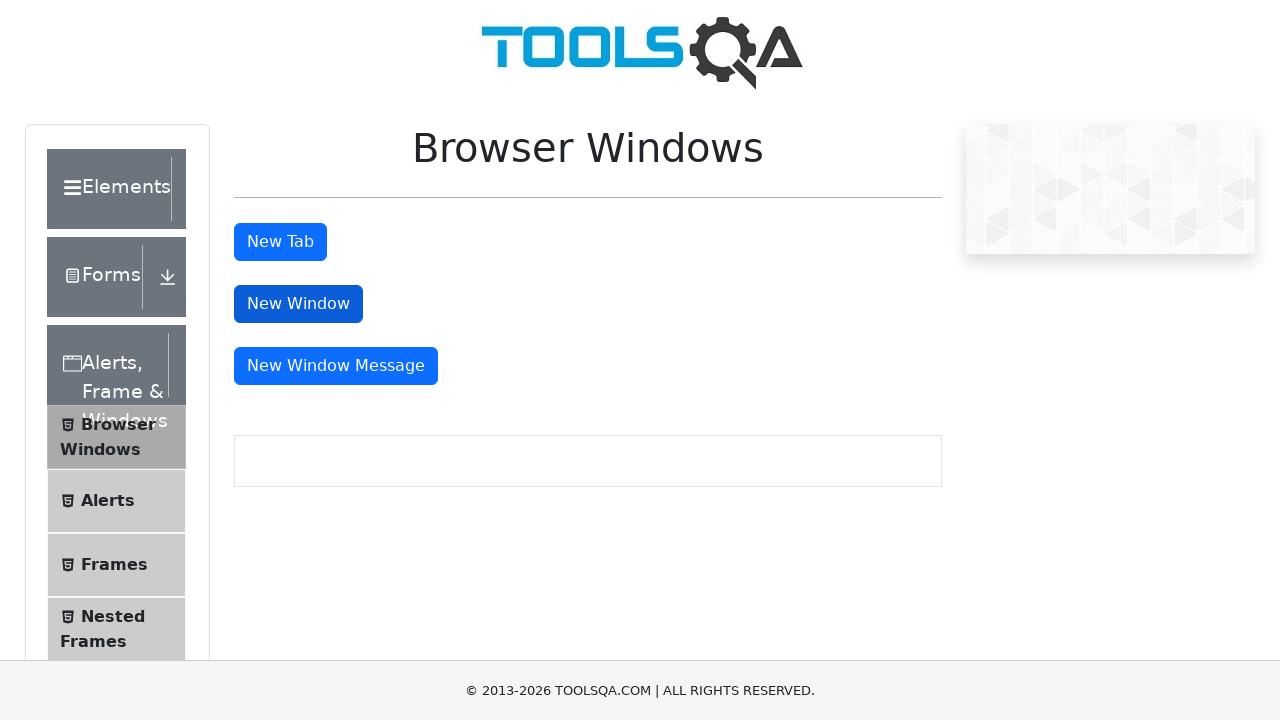

Closed child window
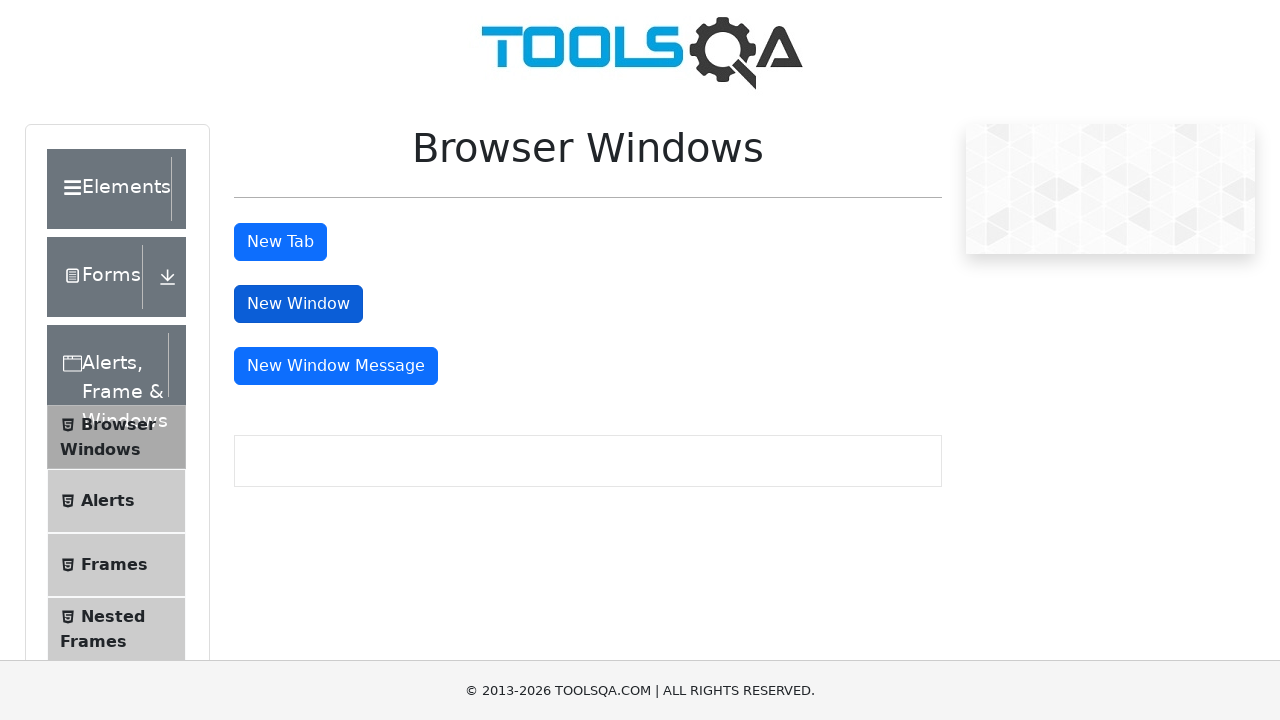

Closed child window
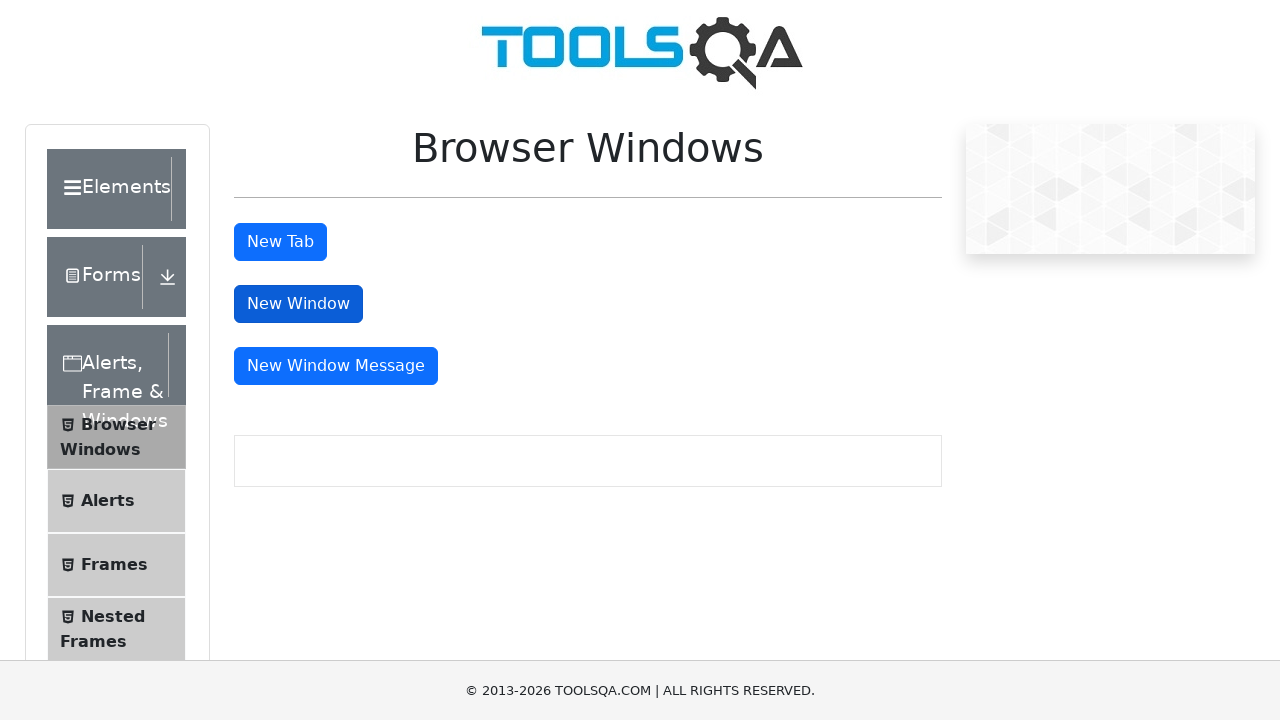

Closed child window
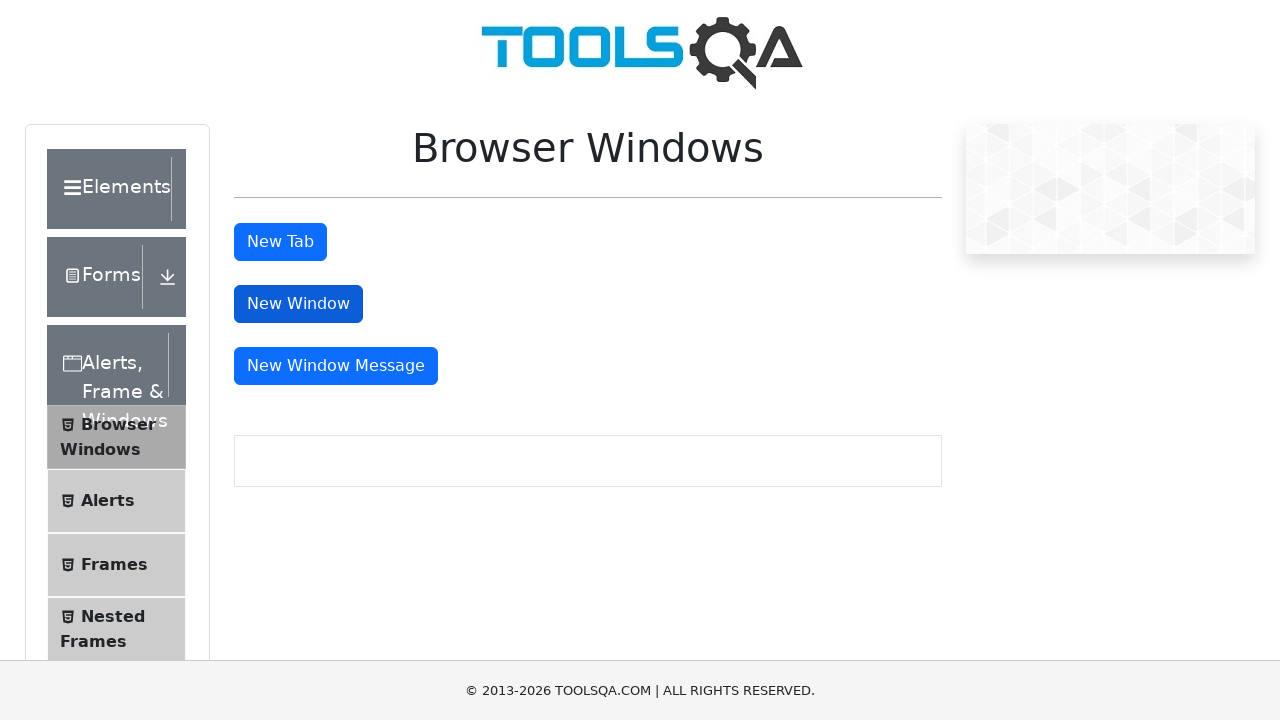

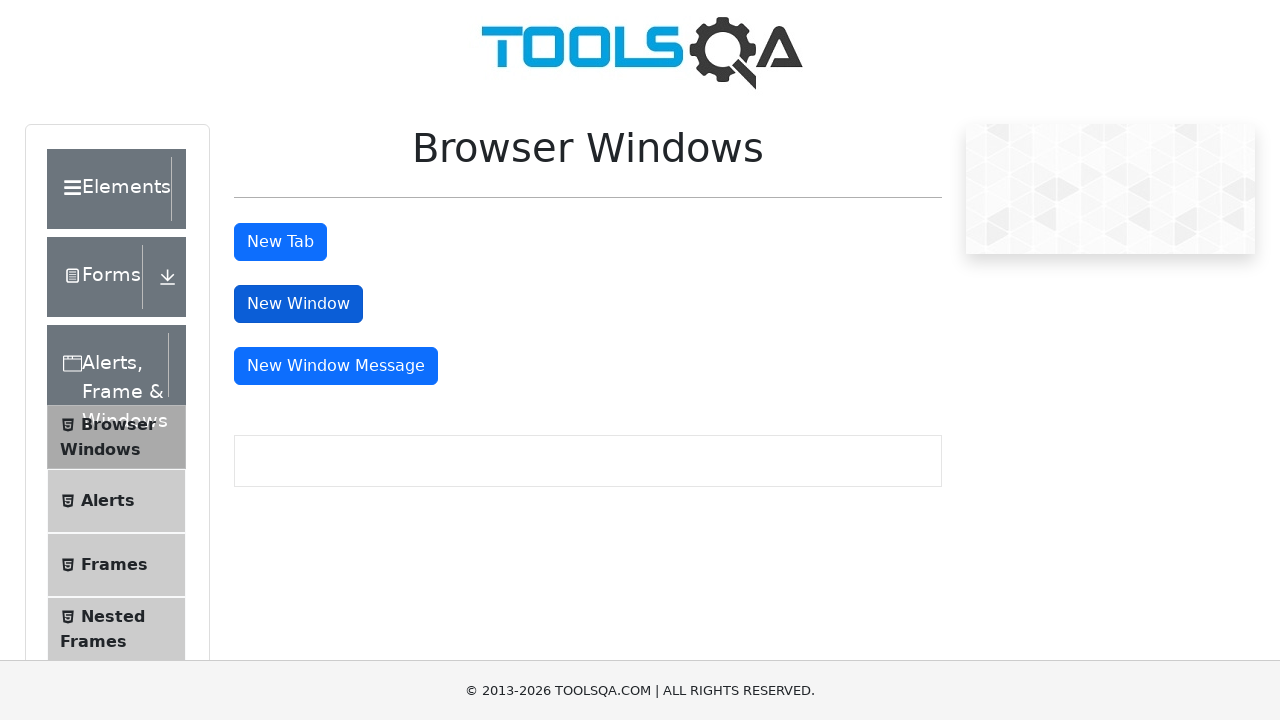